Tests scrolling functionality using JavaScript executor by scrolling down to a "CYDEO" link at the bottom of a large page, then scrolling back up to the "Home" link at the top.

Starting URL: https://practice.cydeo.com/large

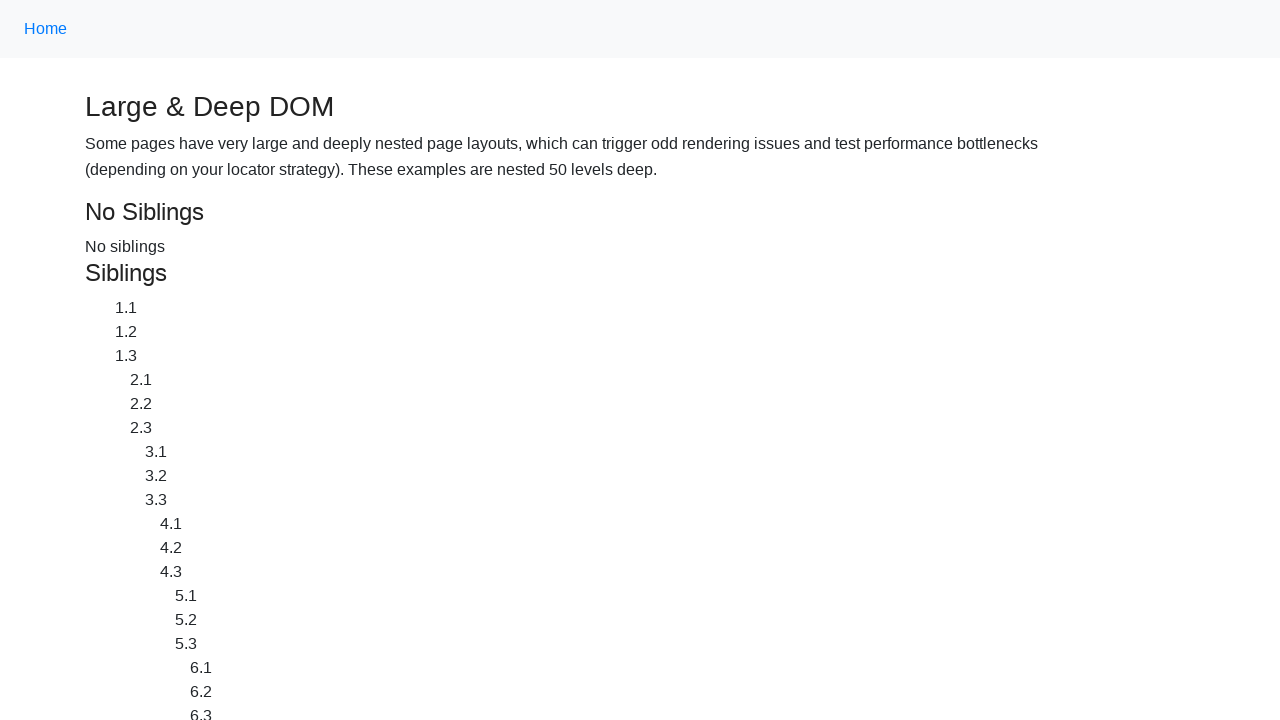

Located CYDEO link at the bottom of the page
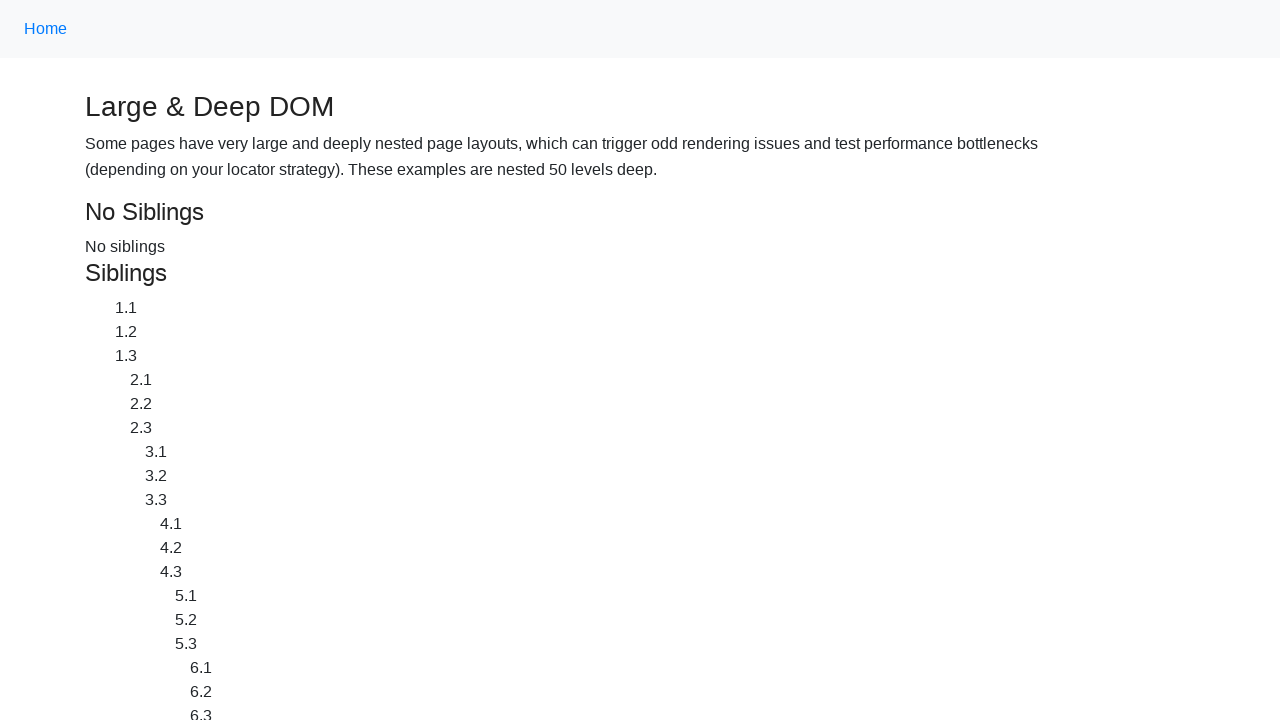

Located Home link at the top of the page
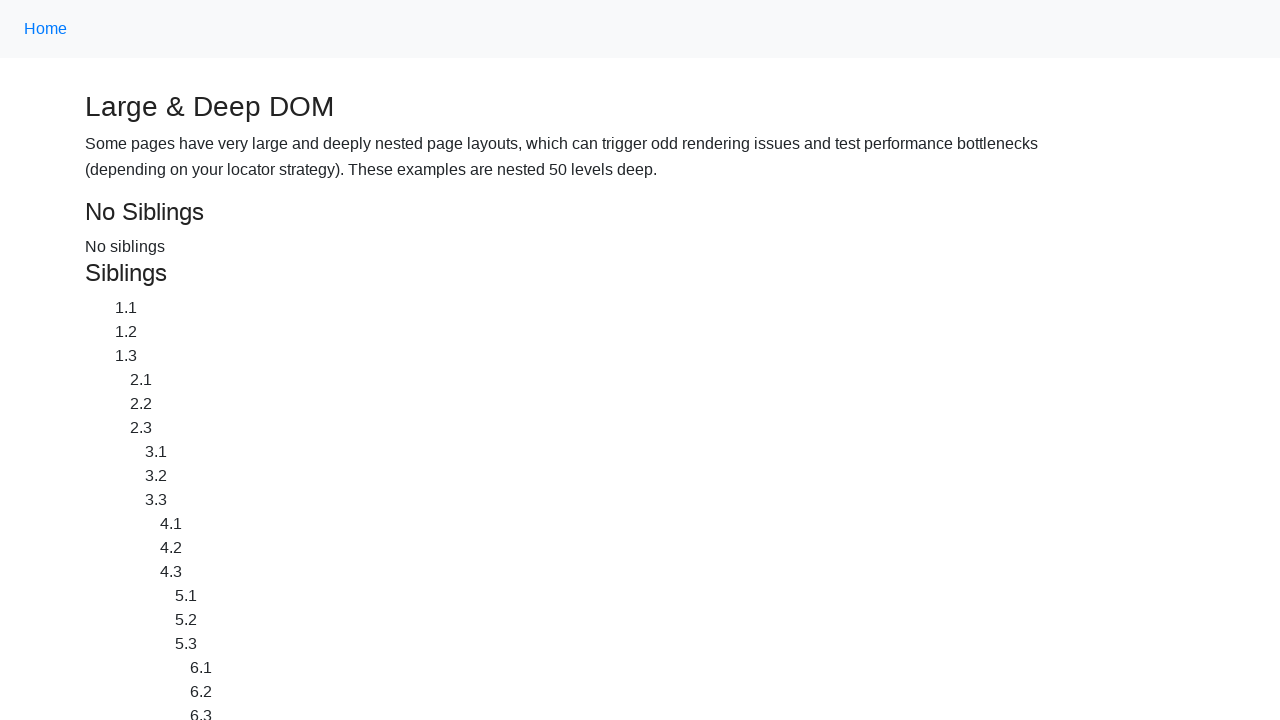

Scrolled down to CYDEO link using JavaScript executor
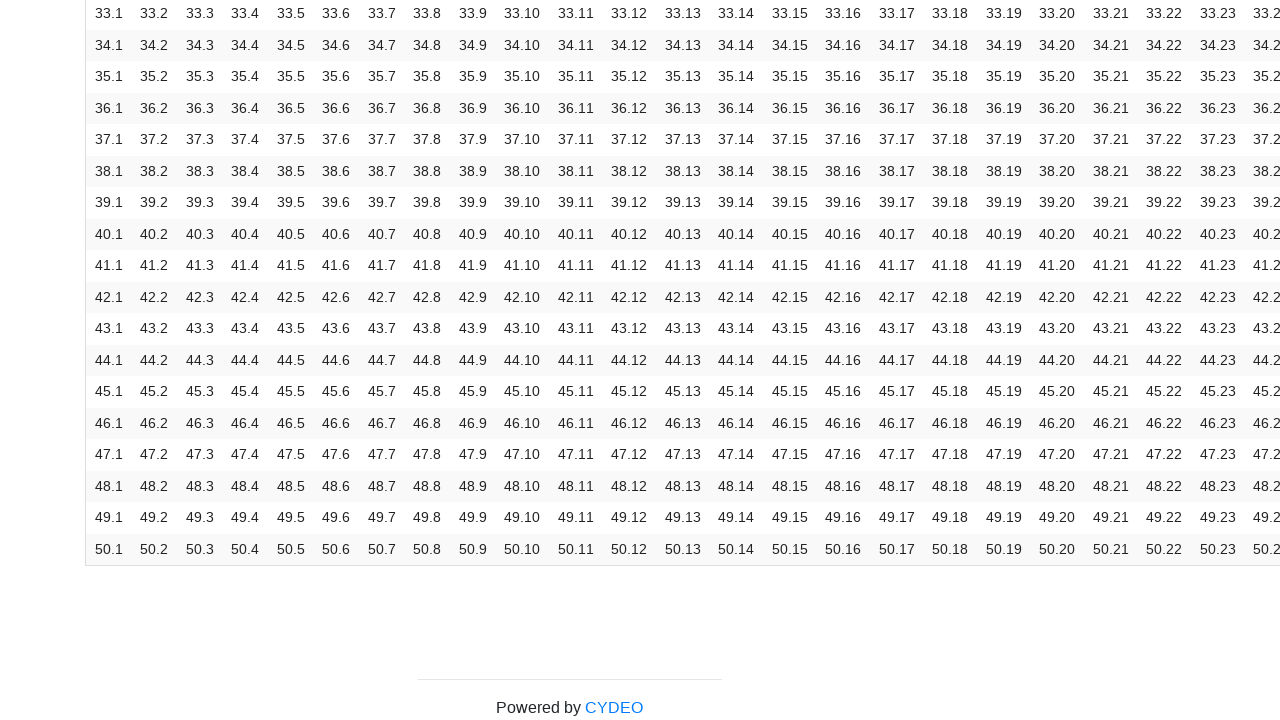

Waited 2 seconds to observe scroll to CYDEO link
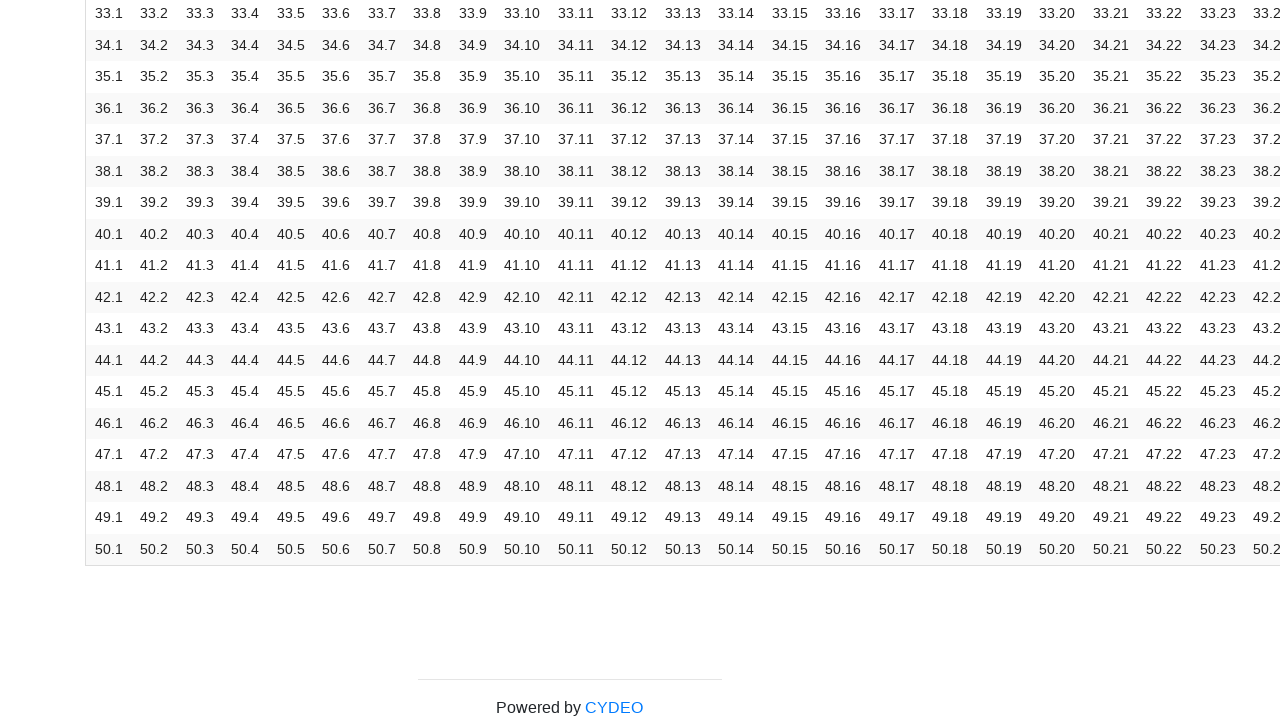

Scrolled up to Home link using JavaScript executor
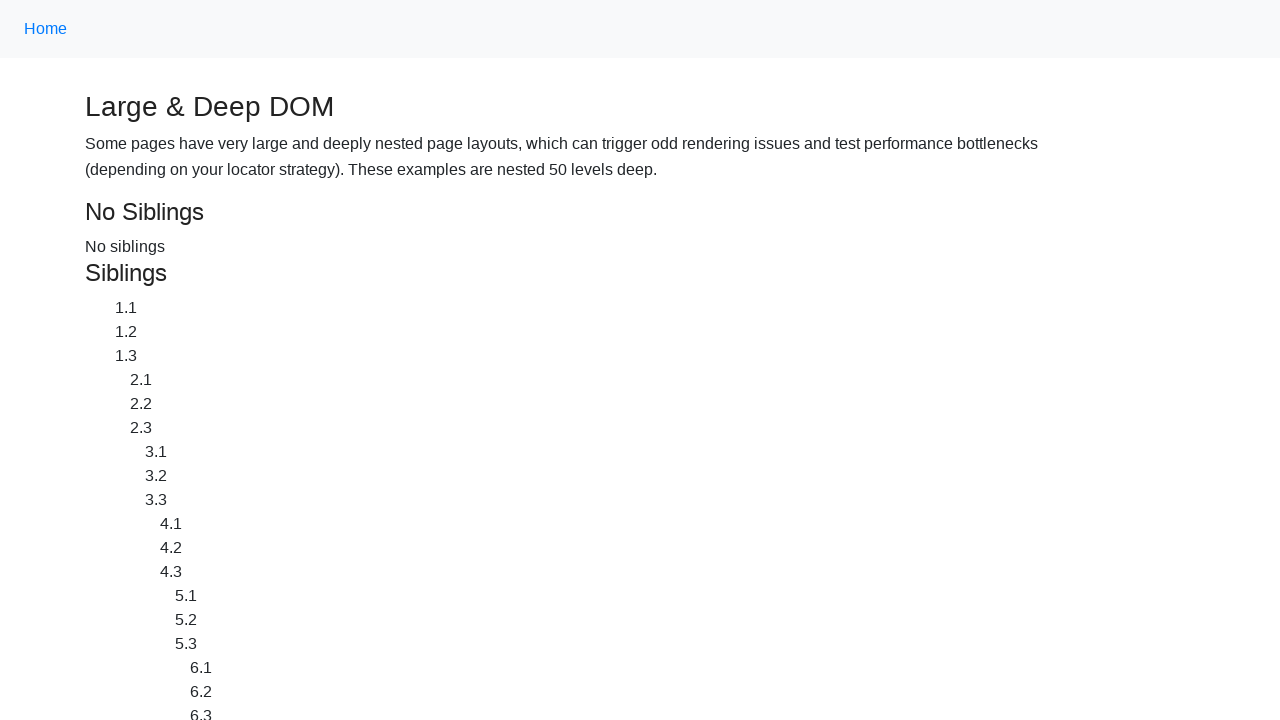

Waited 2 seconds to observe scroll to Home link
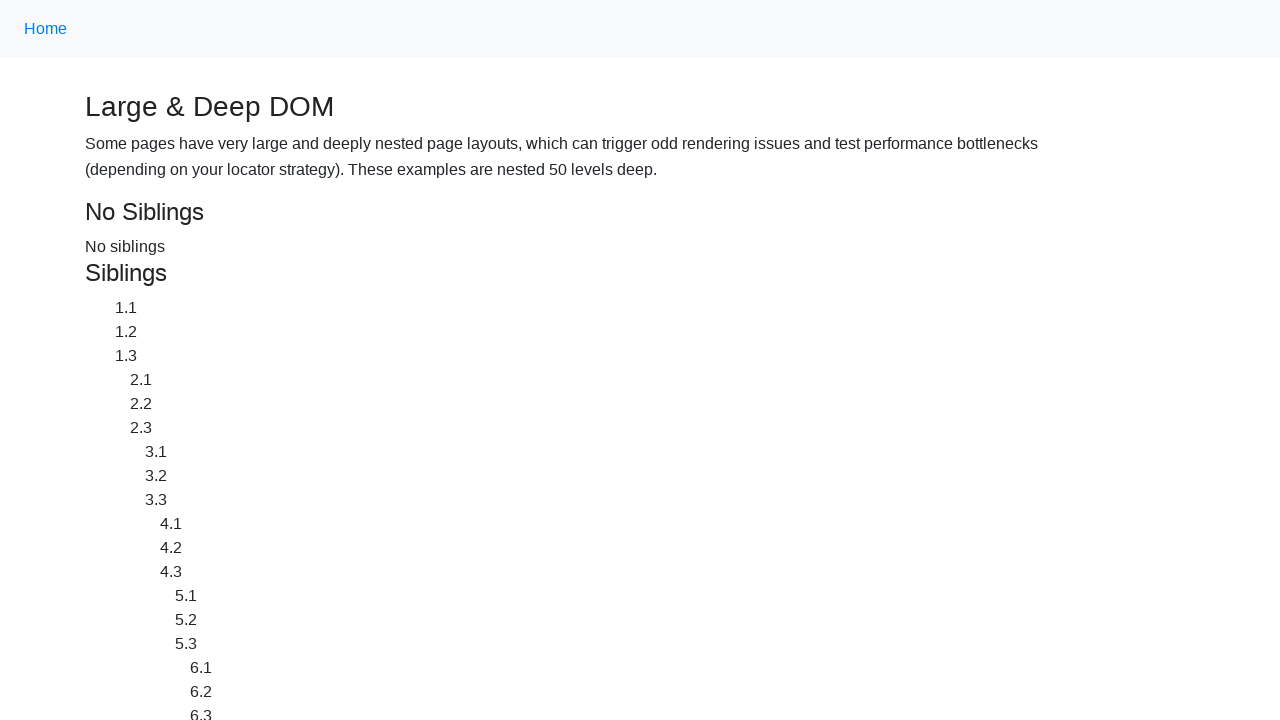

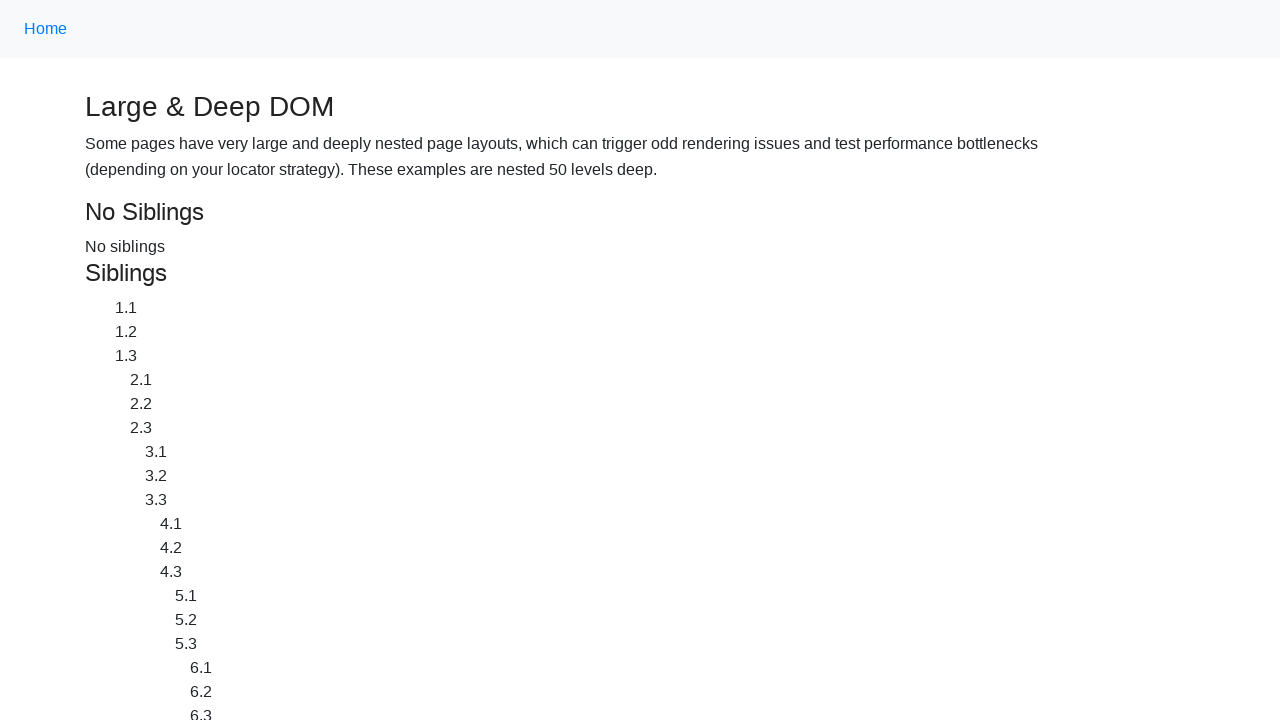